Navigates to the top backs page and verifies that player names and club information are displayed

Starting URL: https://www.footballcritic.com/top-players/backs

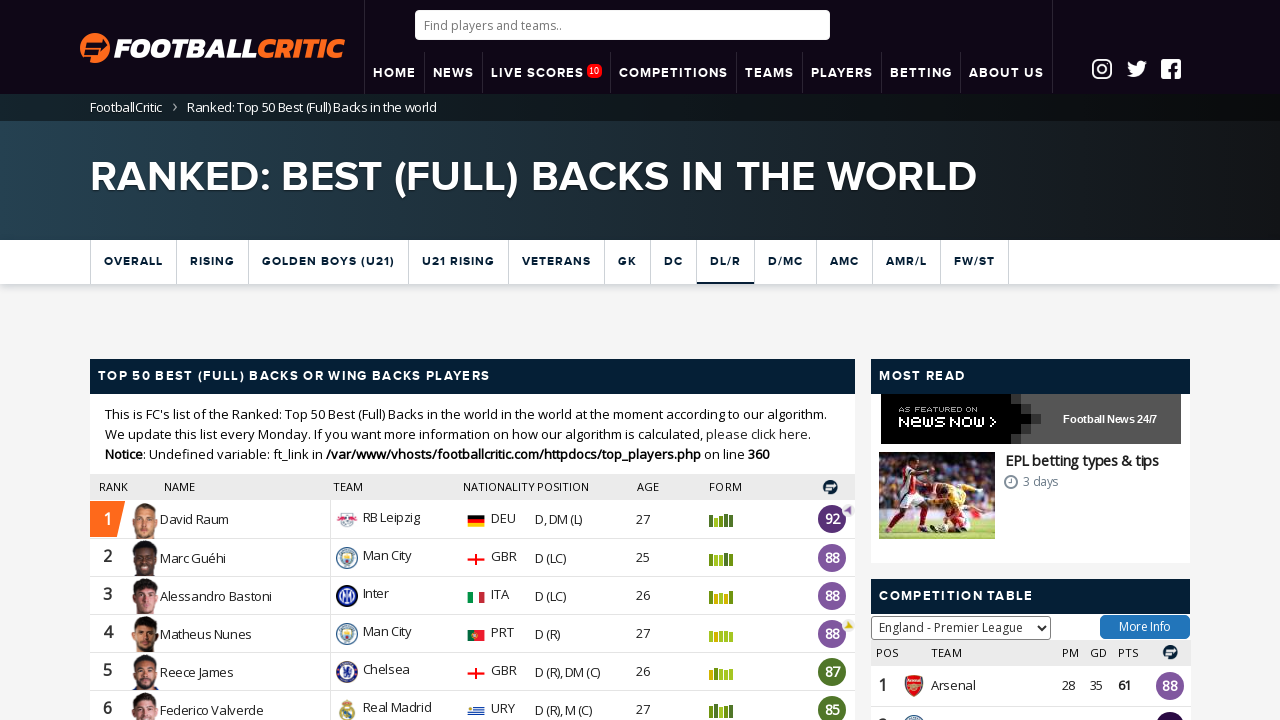

Navigated to top backs page
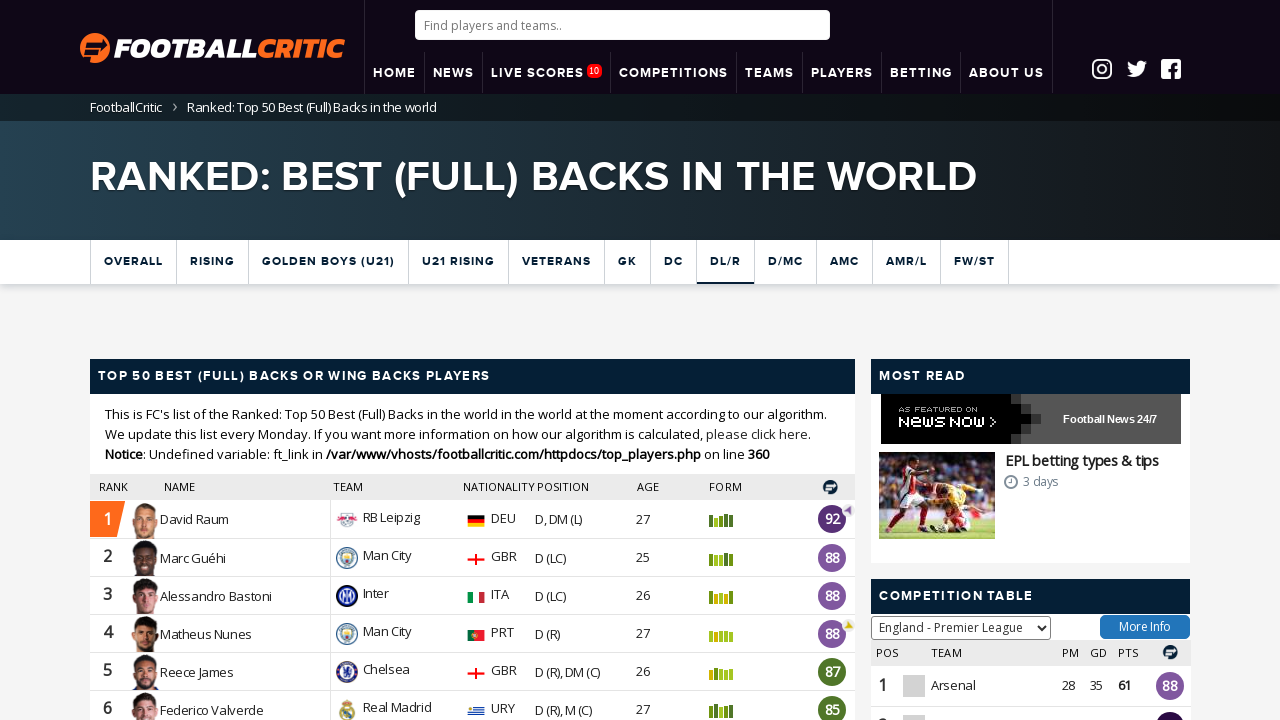

Player names loaded on the page
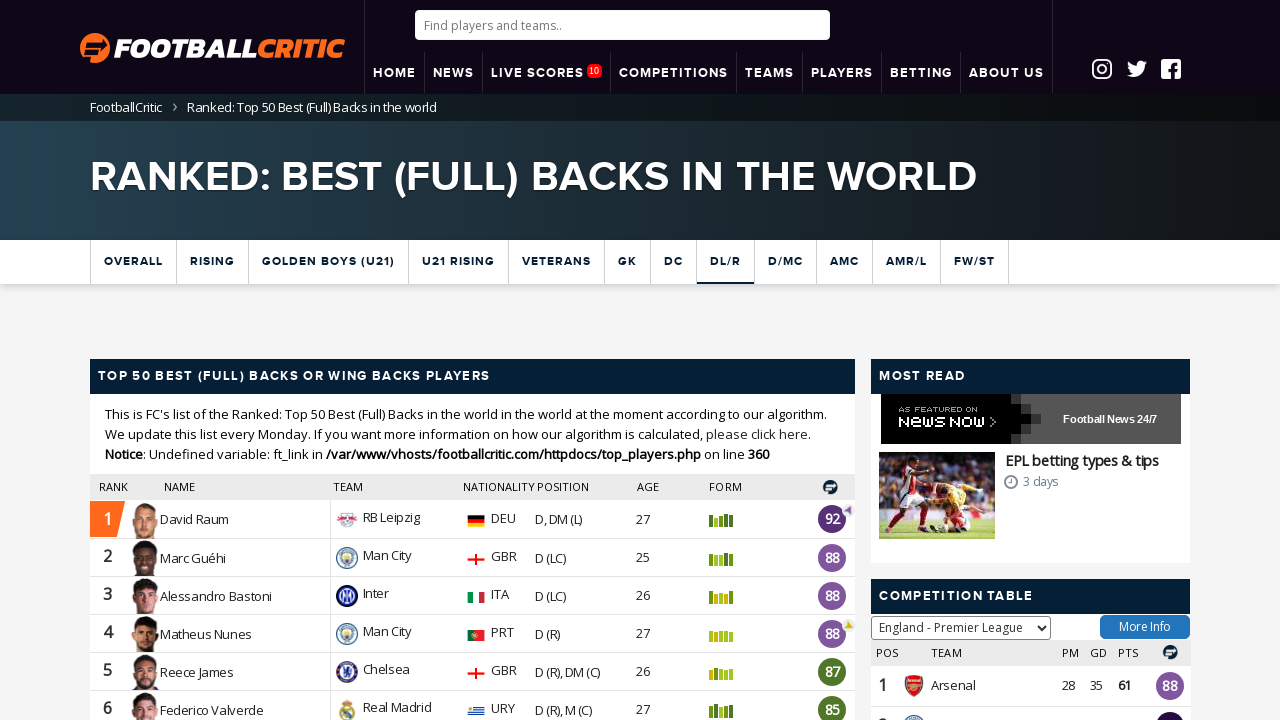

Club information loaded on the page
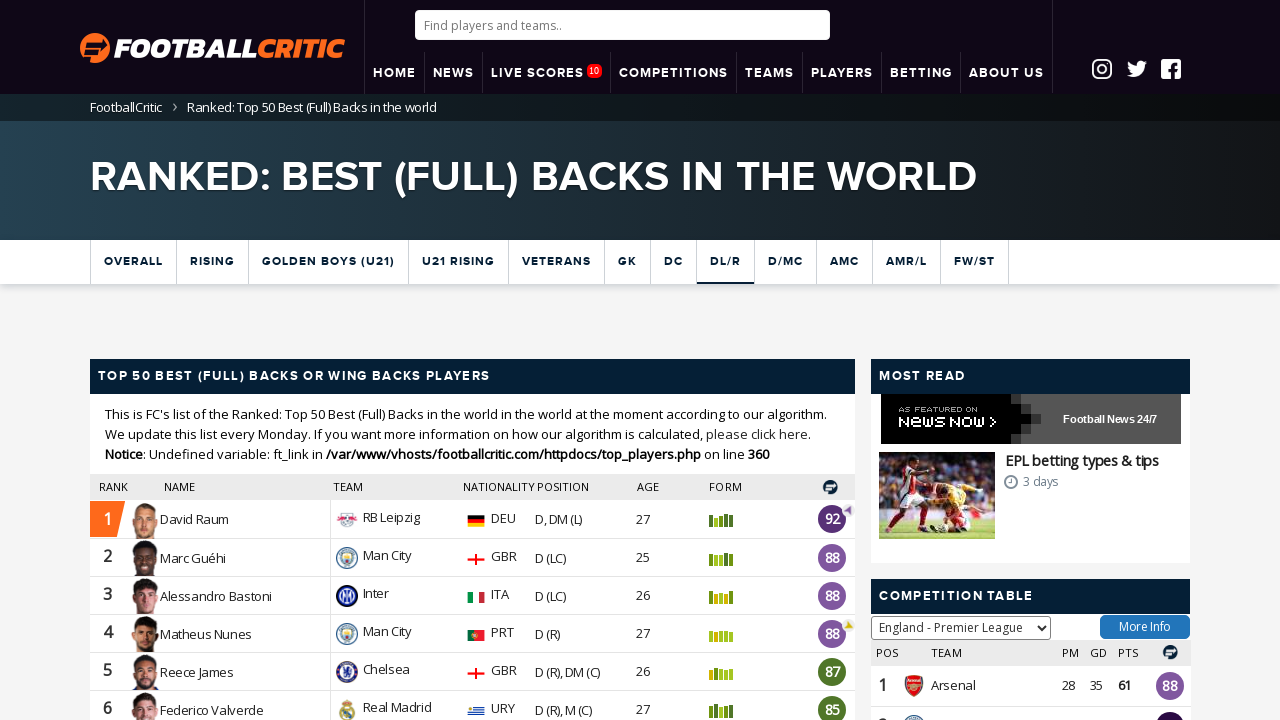

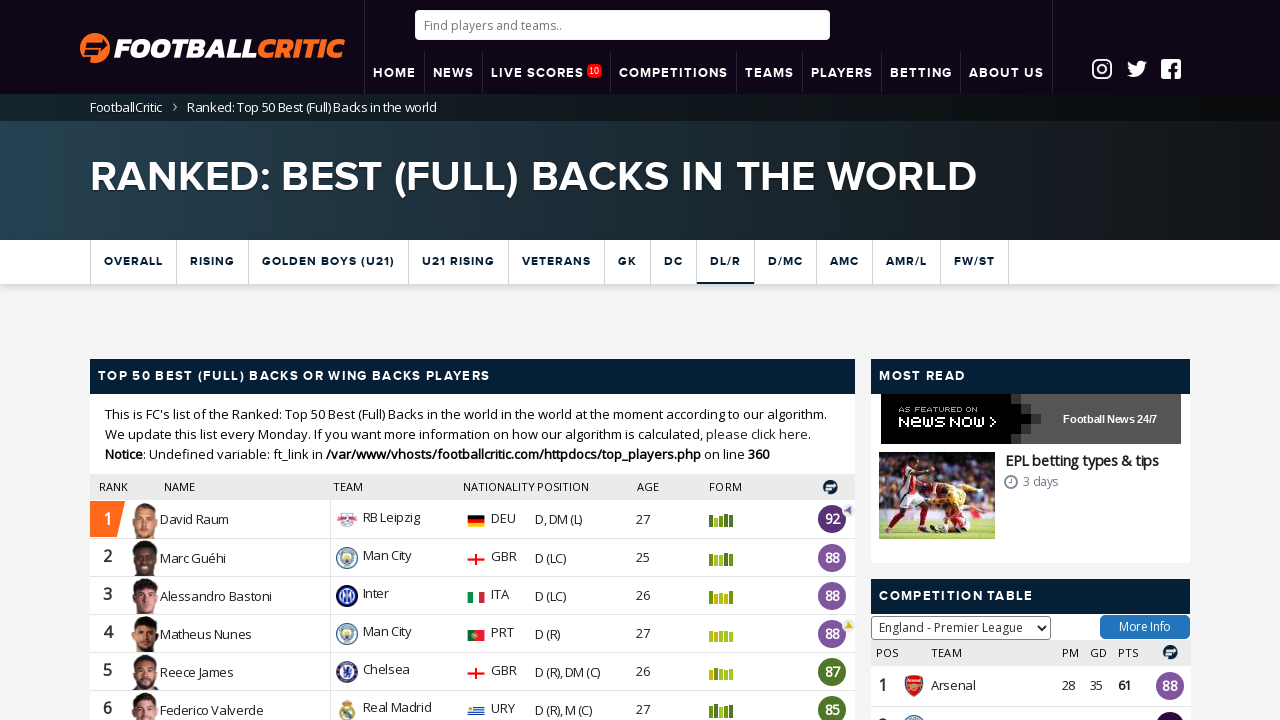